Switches to an iframe, scrolls an image element into view, and verifies it's displayed

Starting URL: http://applitools.github.io/demo/TestPages/WixLikeTestPage/index.html

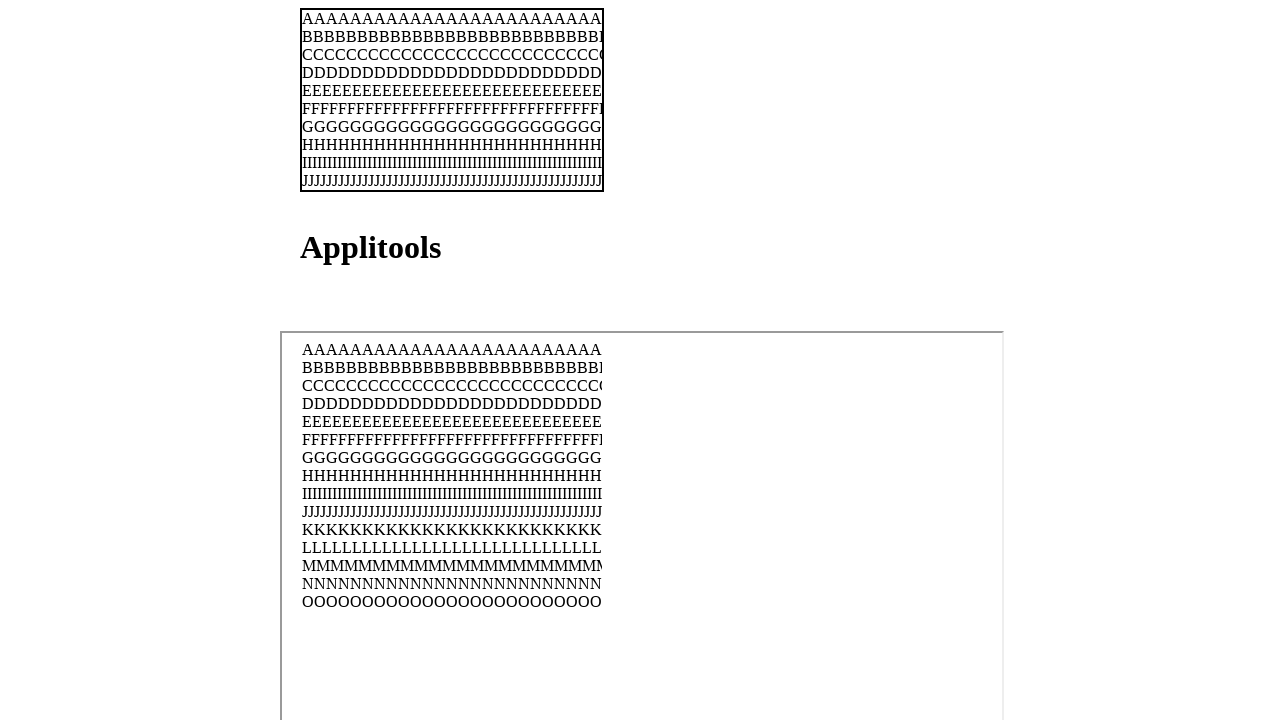

Switched to frame1
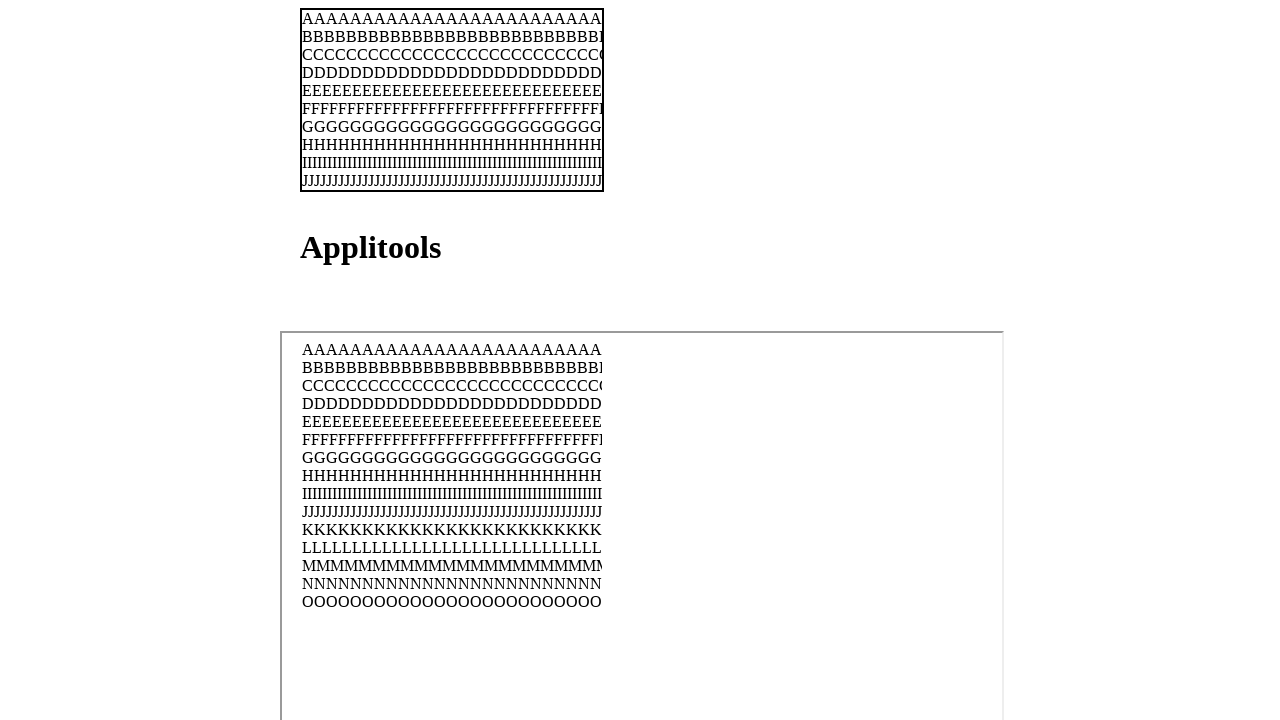

Scrolled image element into view
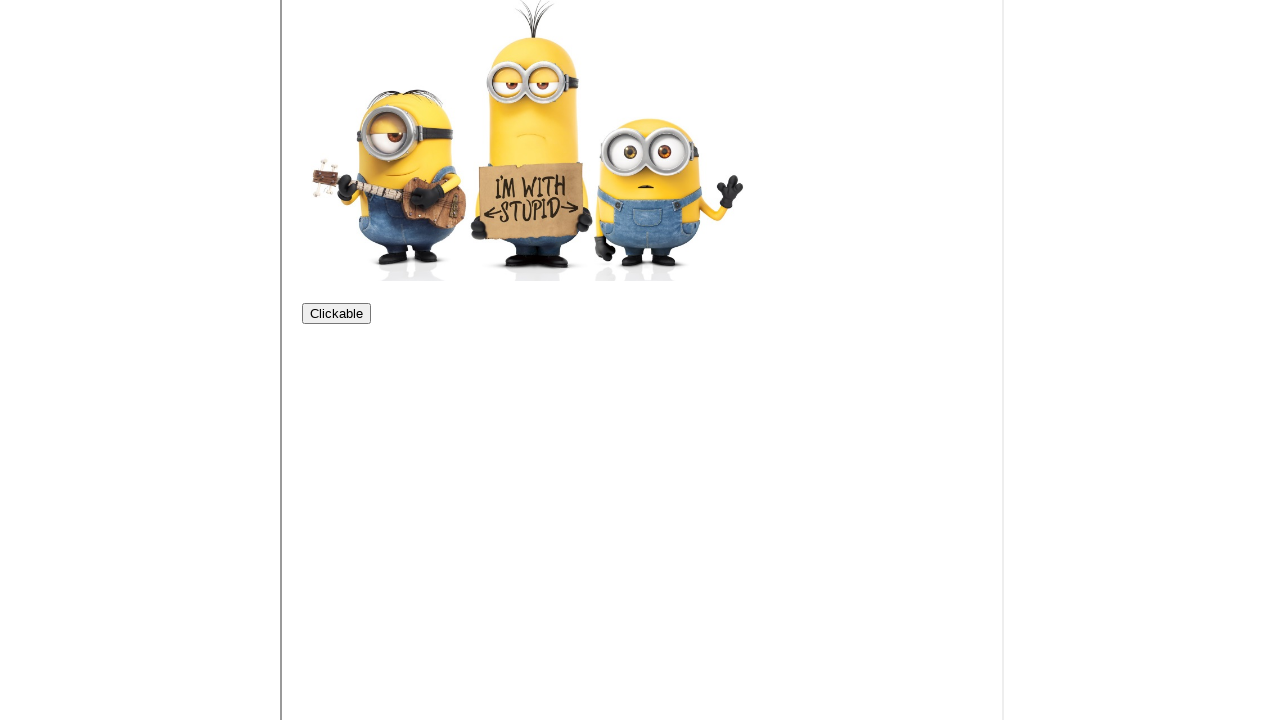

Image element is now visible and ready
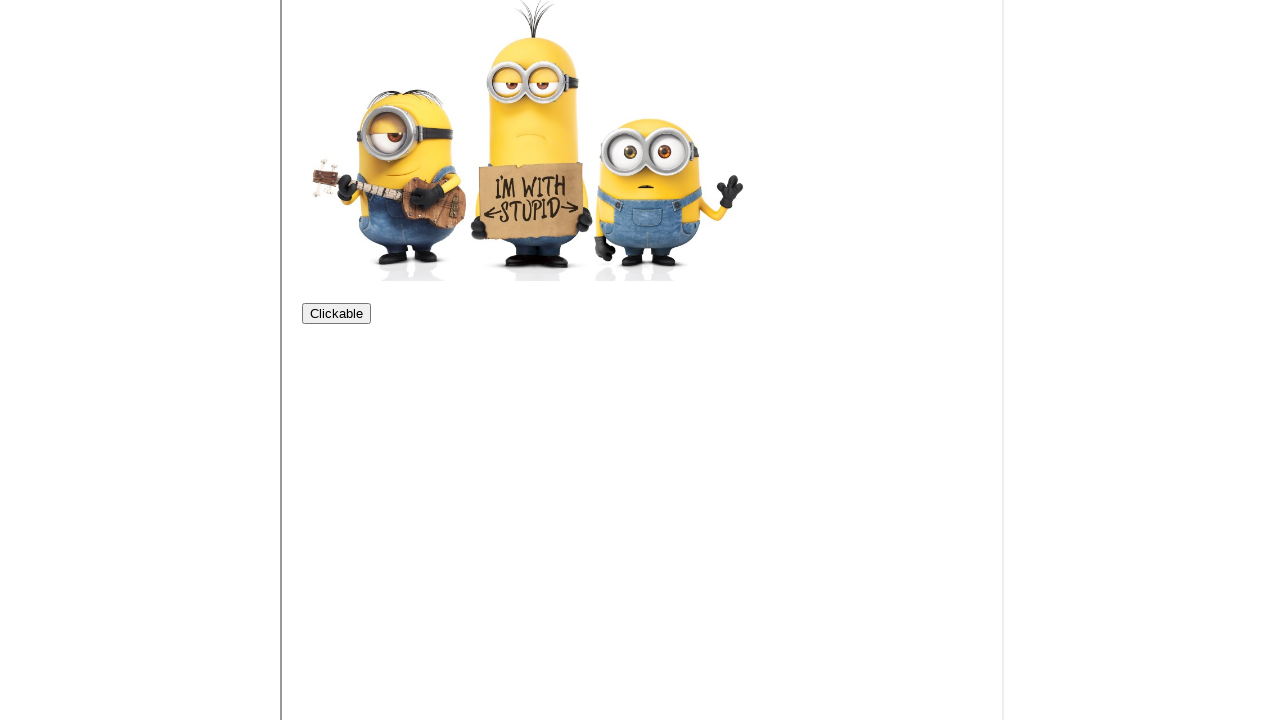

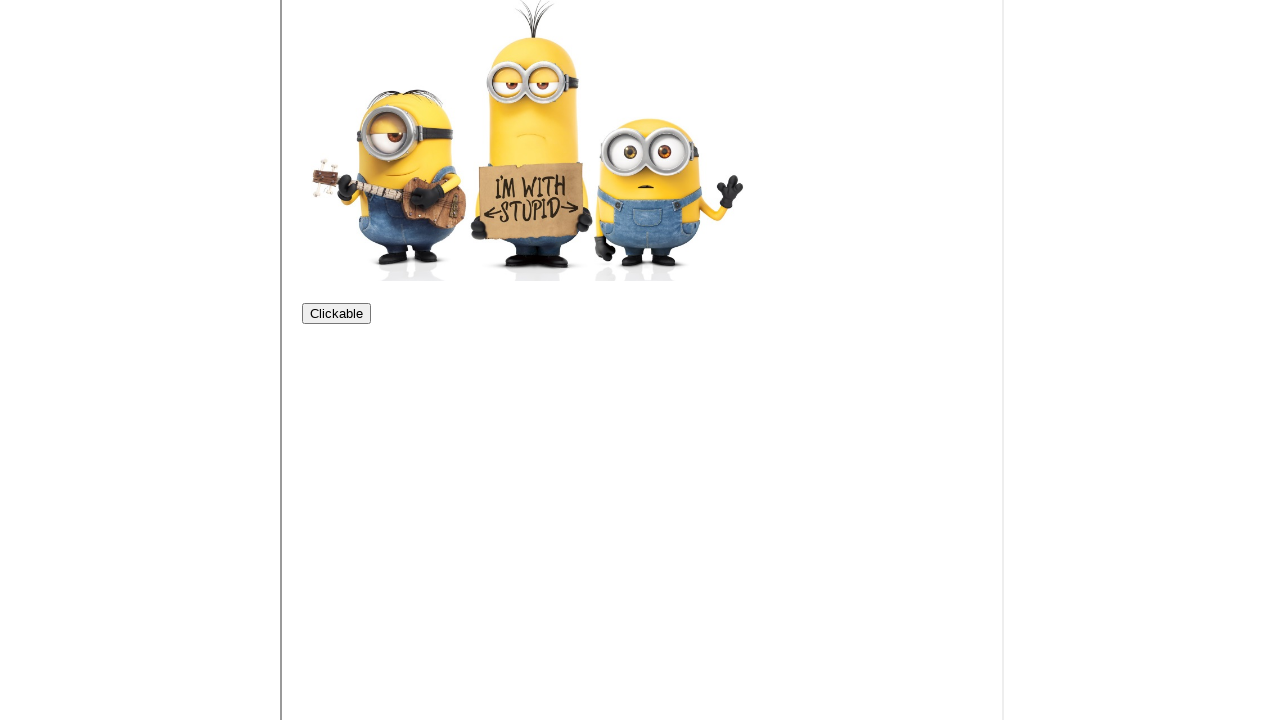